Tests email validation with invalid email format and verifies error message

Starting URL: https://lm.skillbox.cc/qa_tester/module06/register/

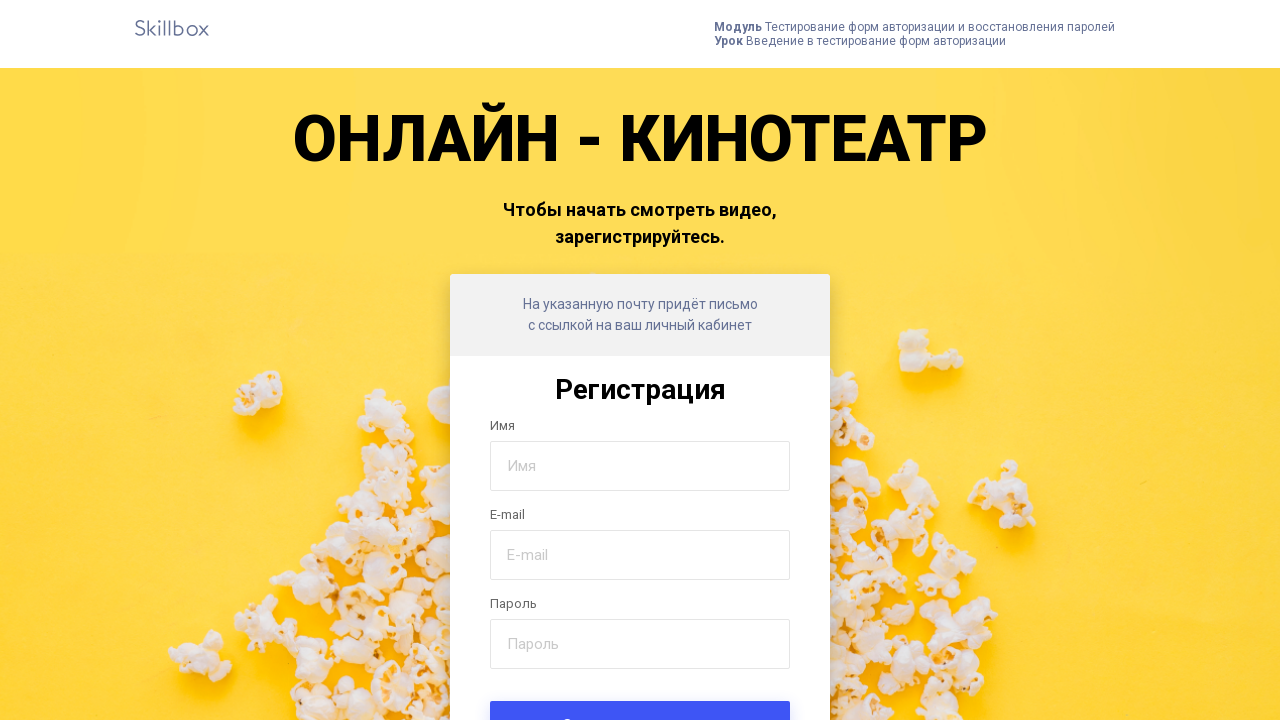

Filled email field with invalid format 'dlyaemail' on input[name='email']
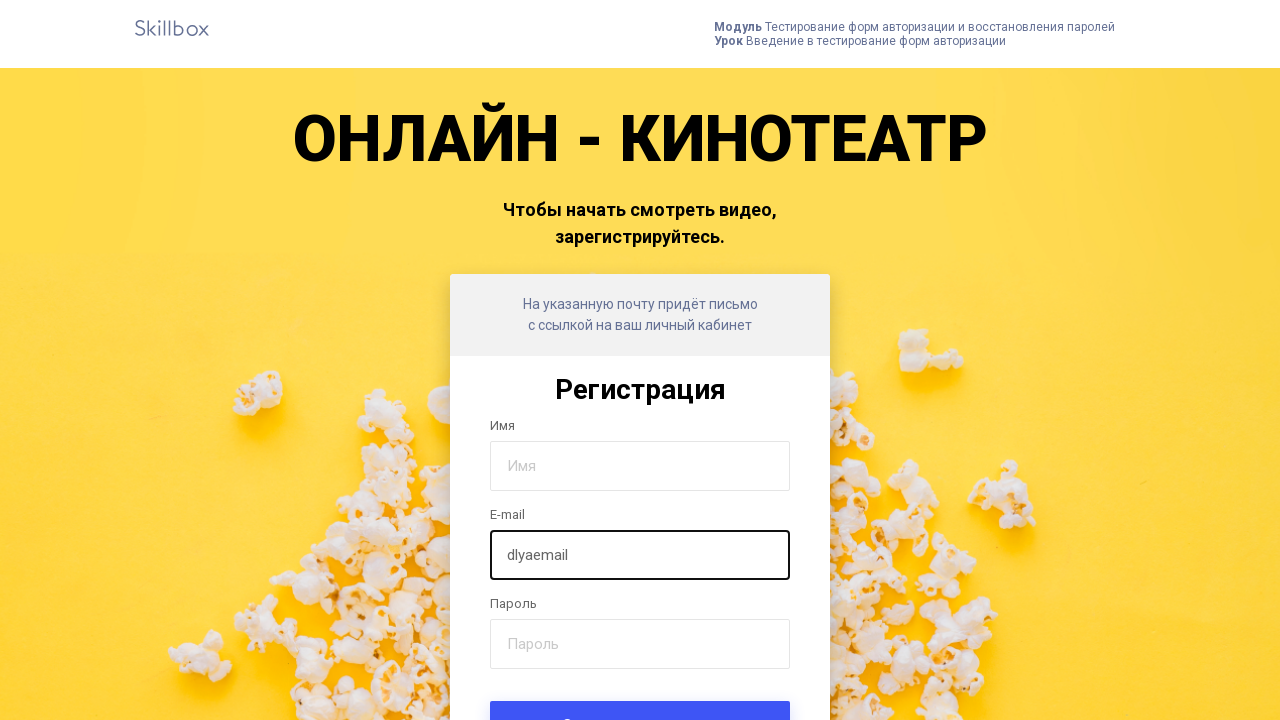

Clicked form submit button at (640, 696) on .form-submit
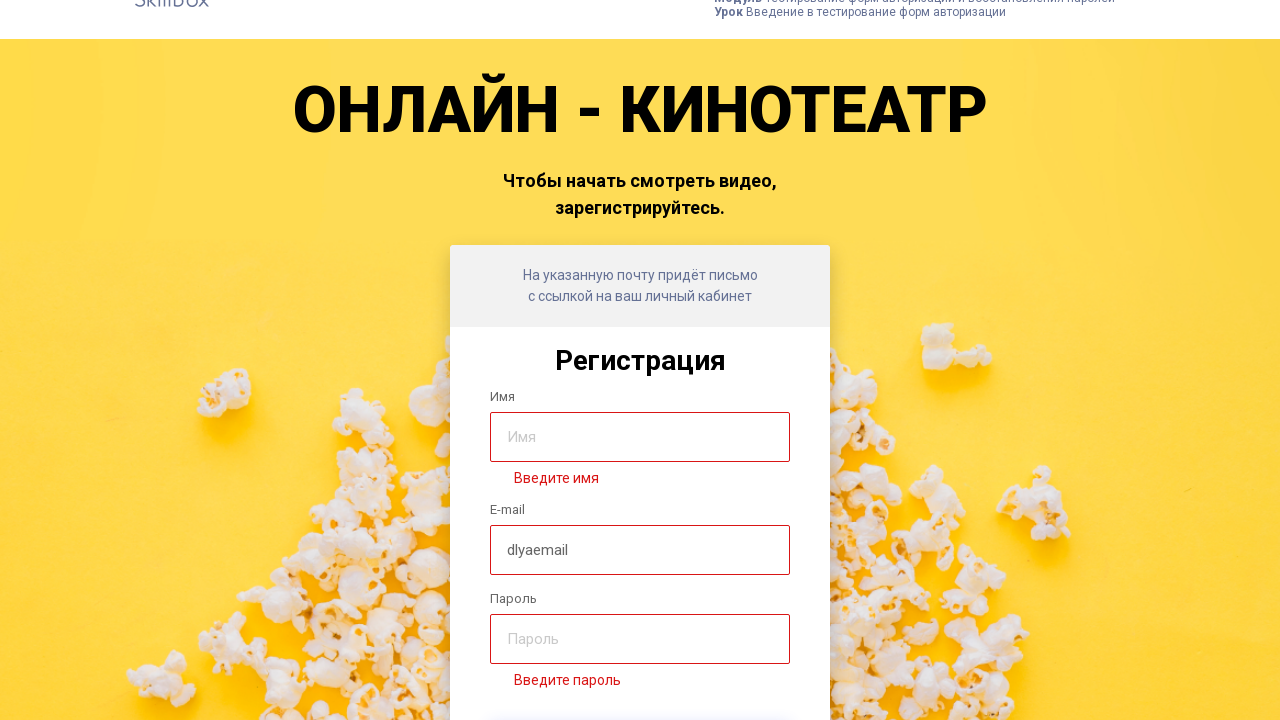

Validation error message appeared: 'Некорректный email или пароль'
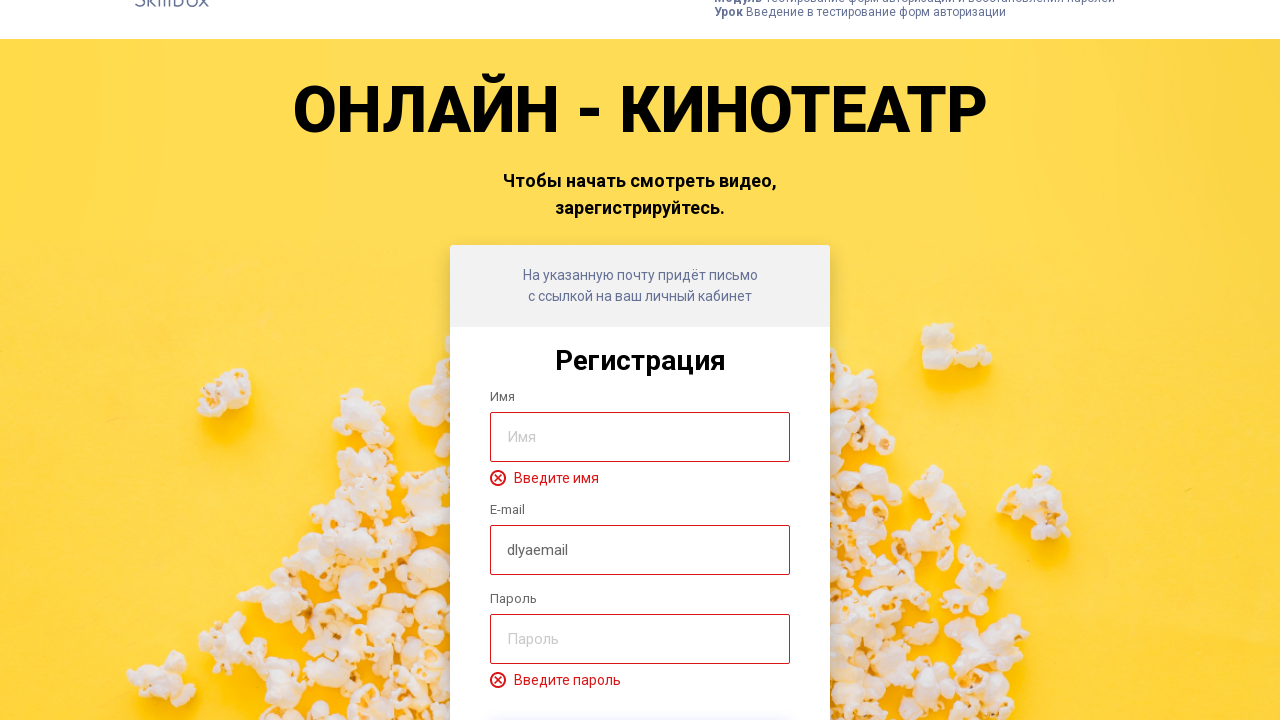

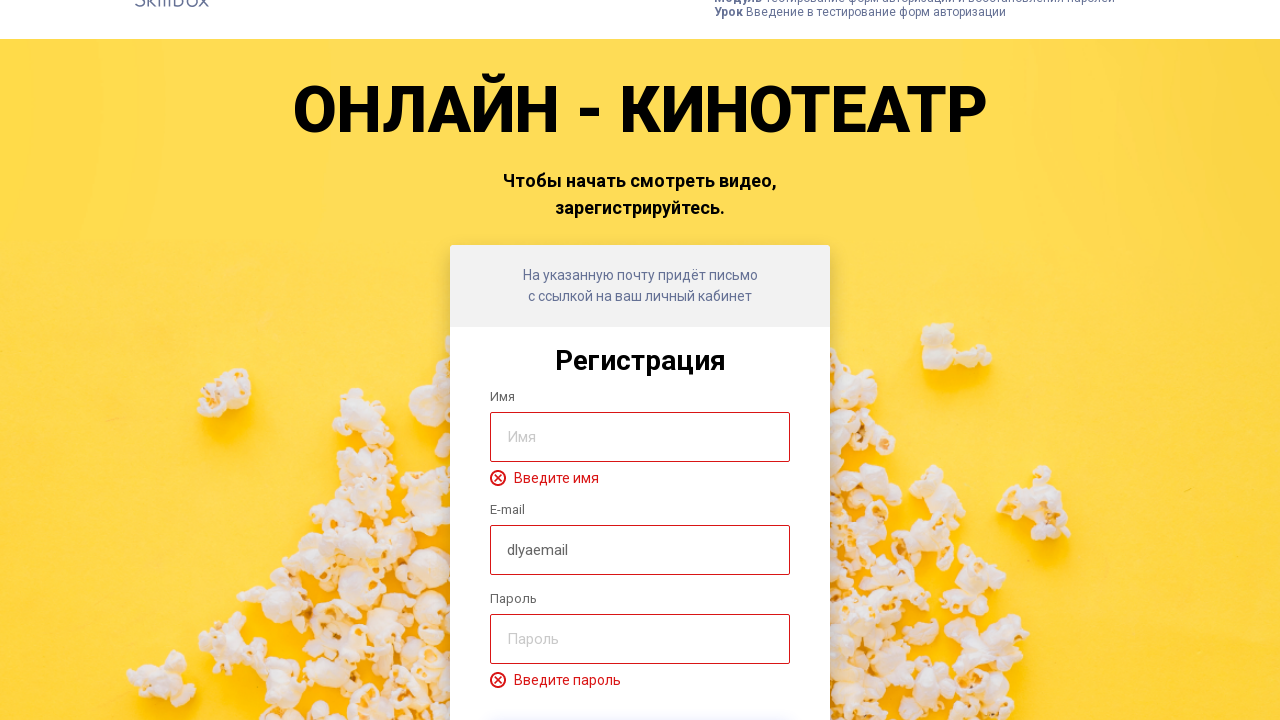